Demonstrates injecting jQuery and jQuery Growl library into a webpage via JavaScript execution, then displays various notification messages (default, error, notice, warning) on the page.

Starting URL: http://the-internet.herokuapp.com/

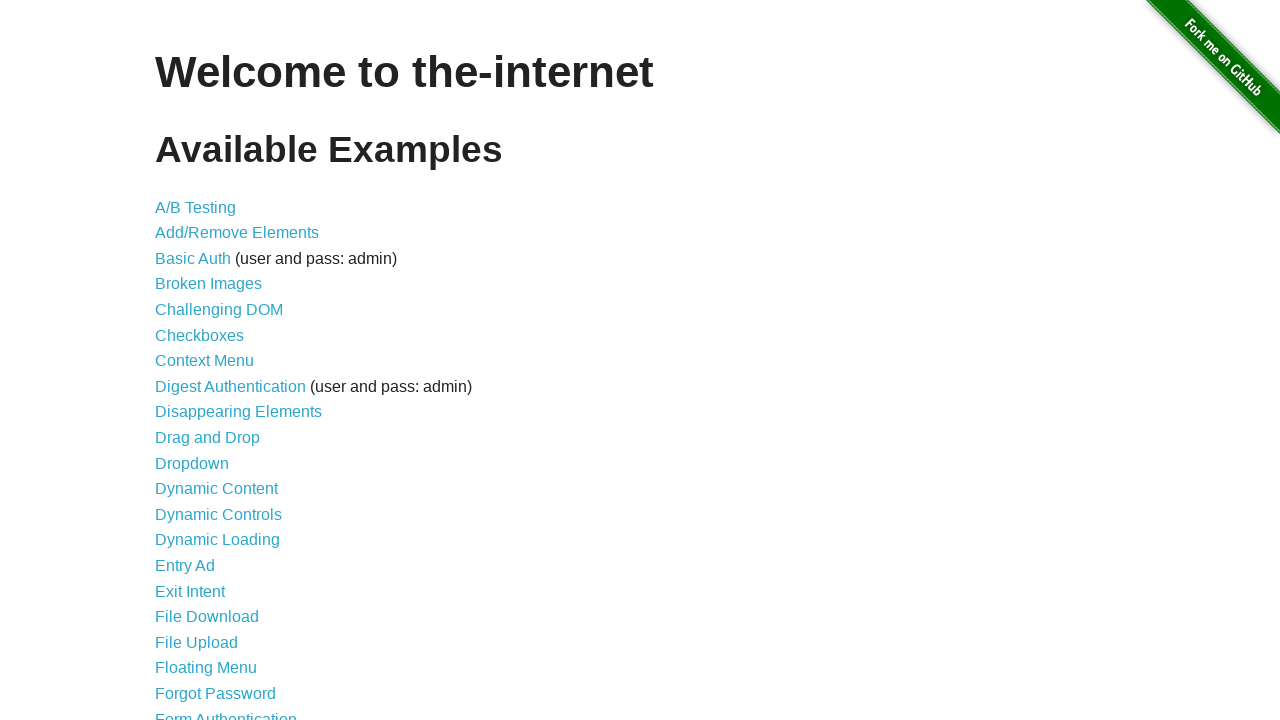

Injected jQuery library into the page
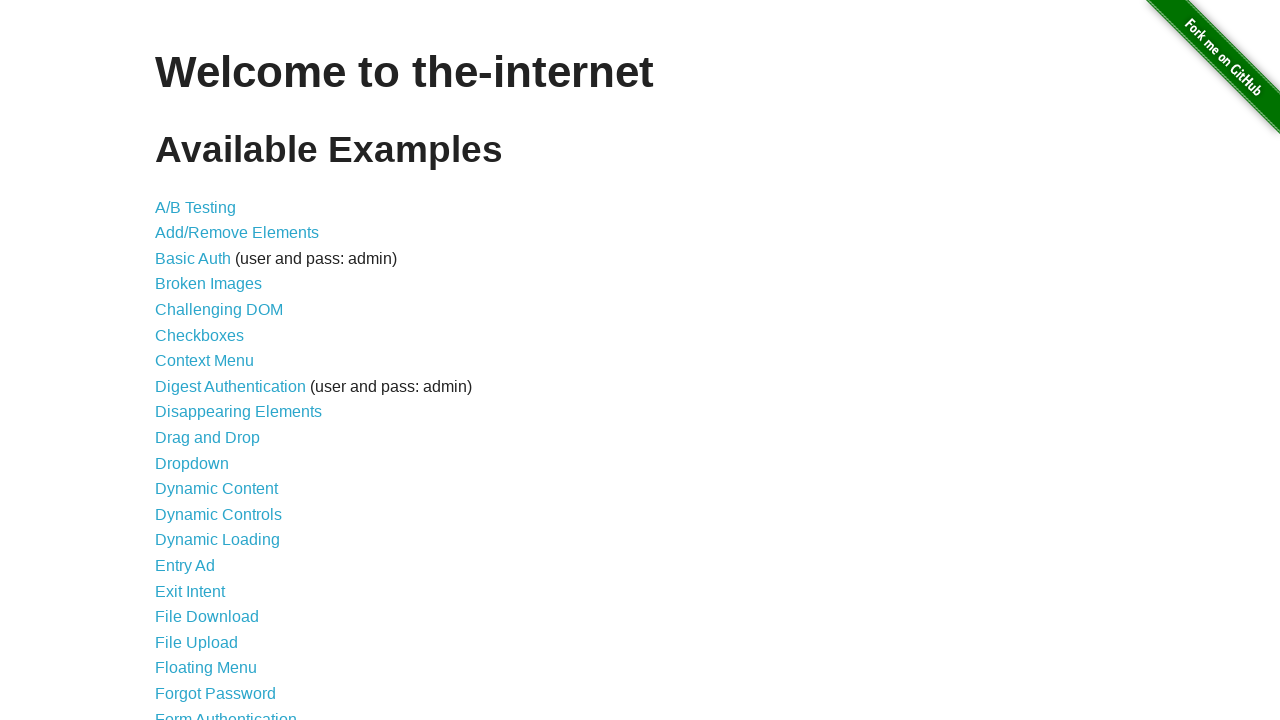

jQuery library loaded successfully
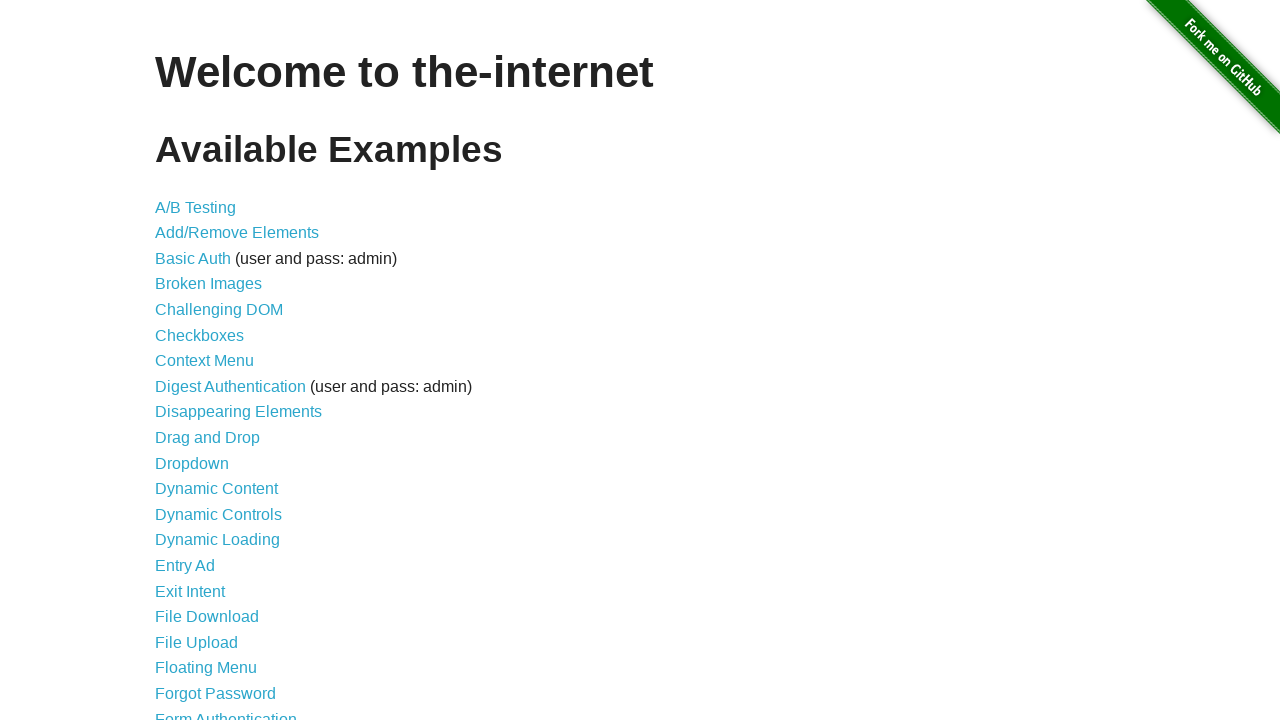

Injected jQuery Growl JavaScript library
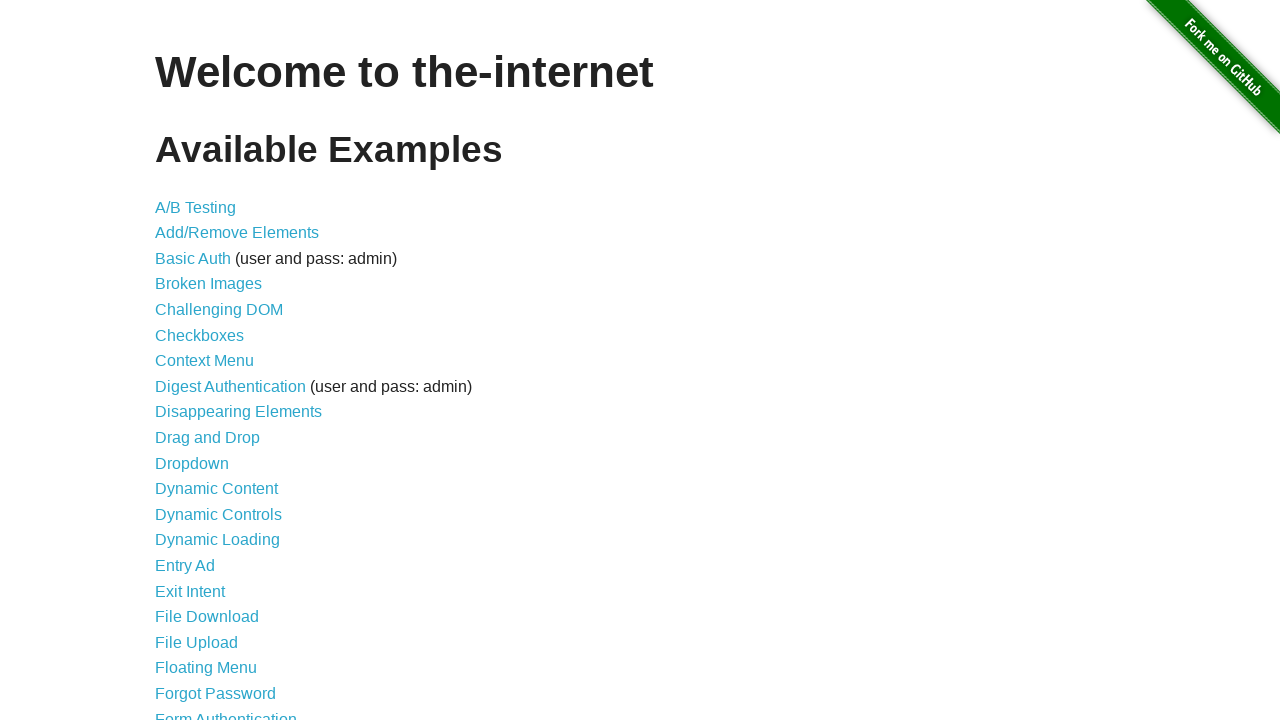

Injected jQuery Growl CSS styles
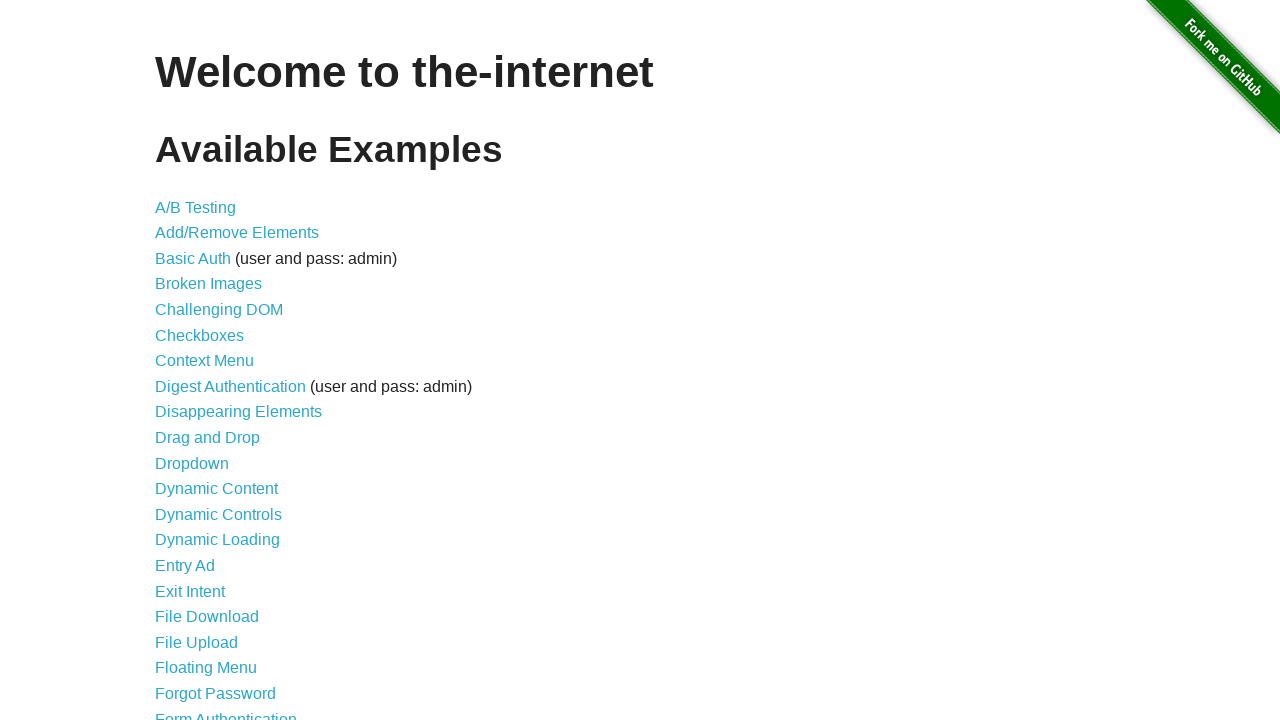

jQuery Growl library loaded and ready
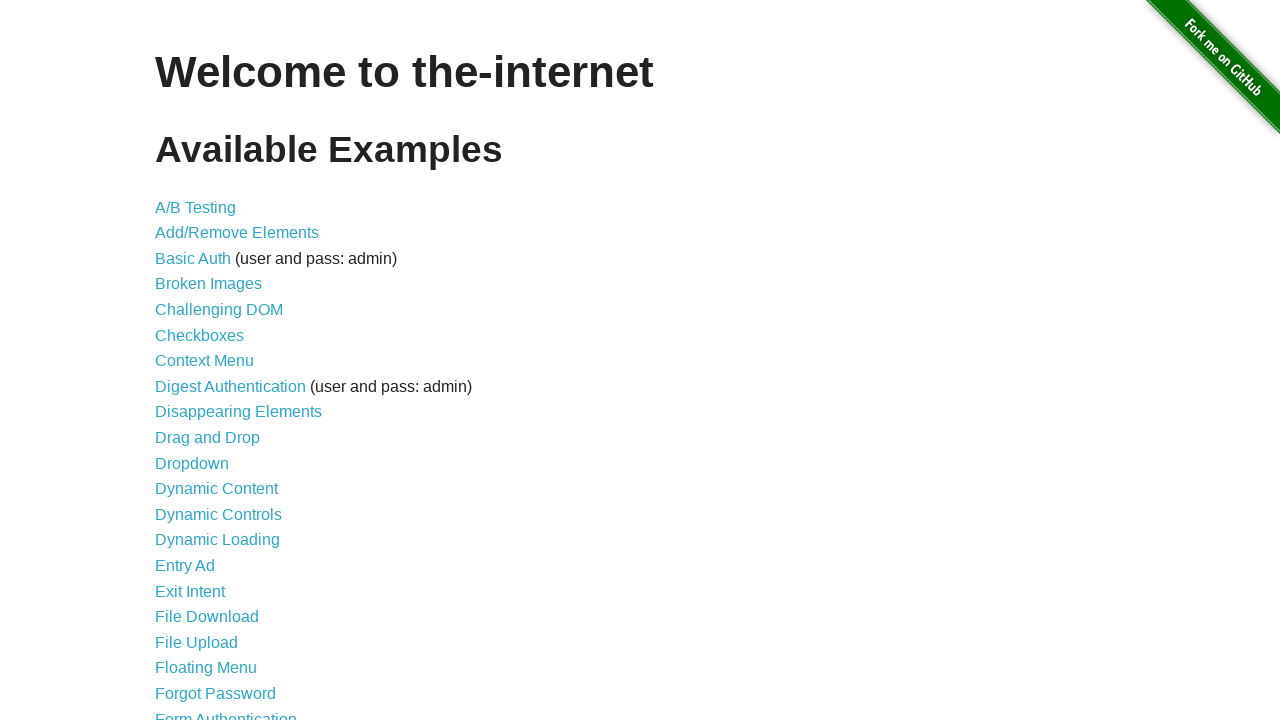

Displayed default growl notification with title 'GET' and message '/'
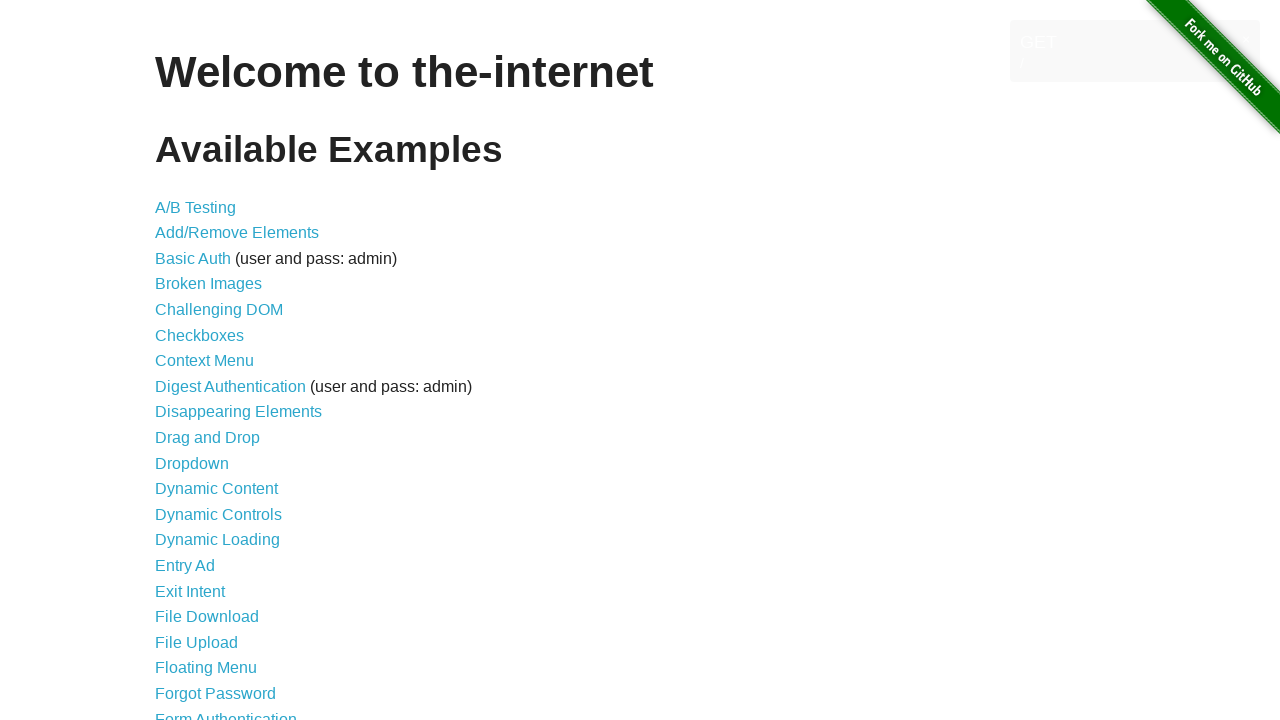

Displayed error growl notification
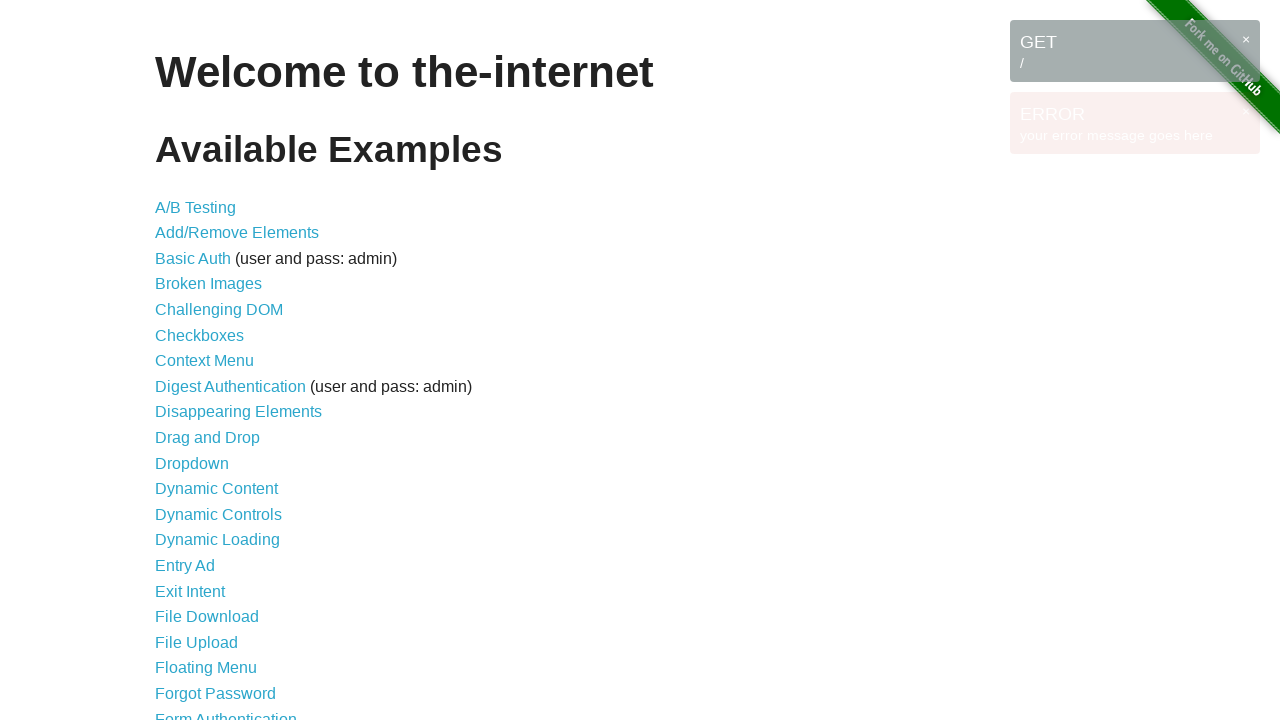

Displayed notice growl notification
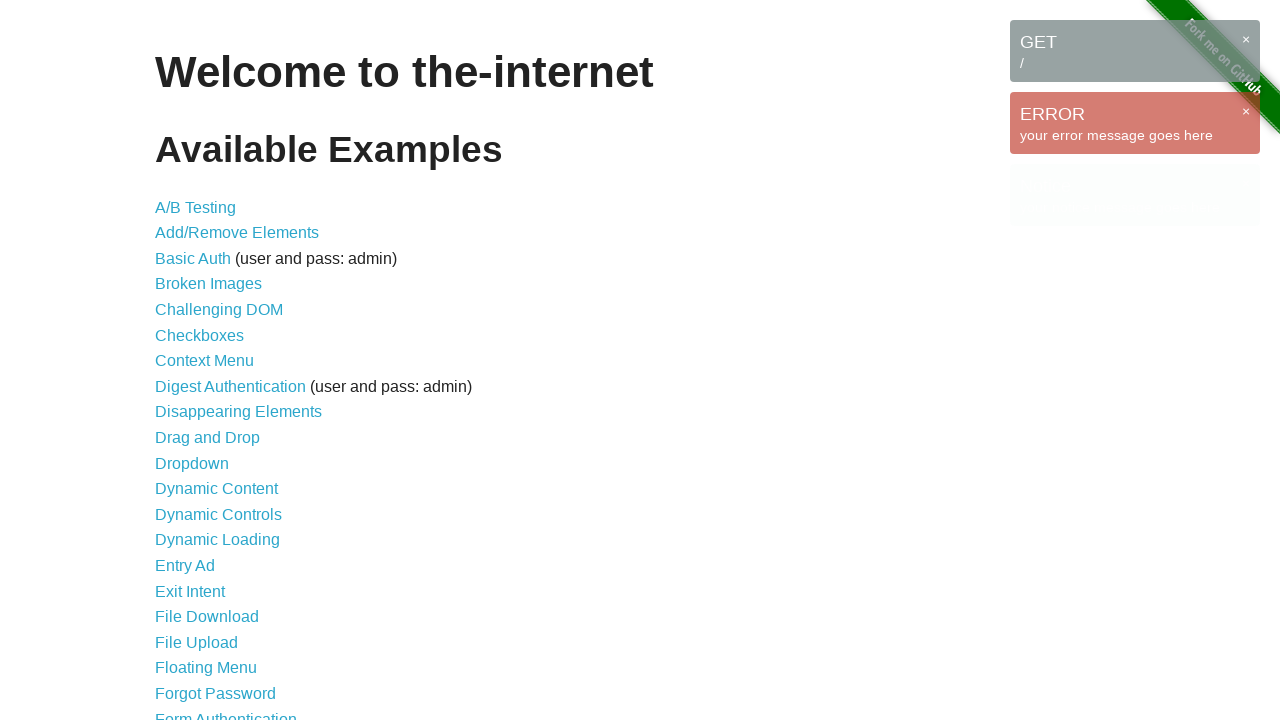

Displayed warning growl notification
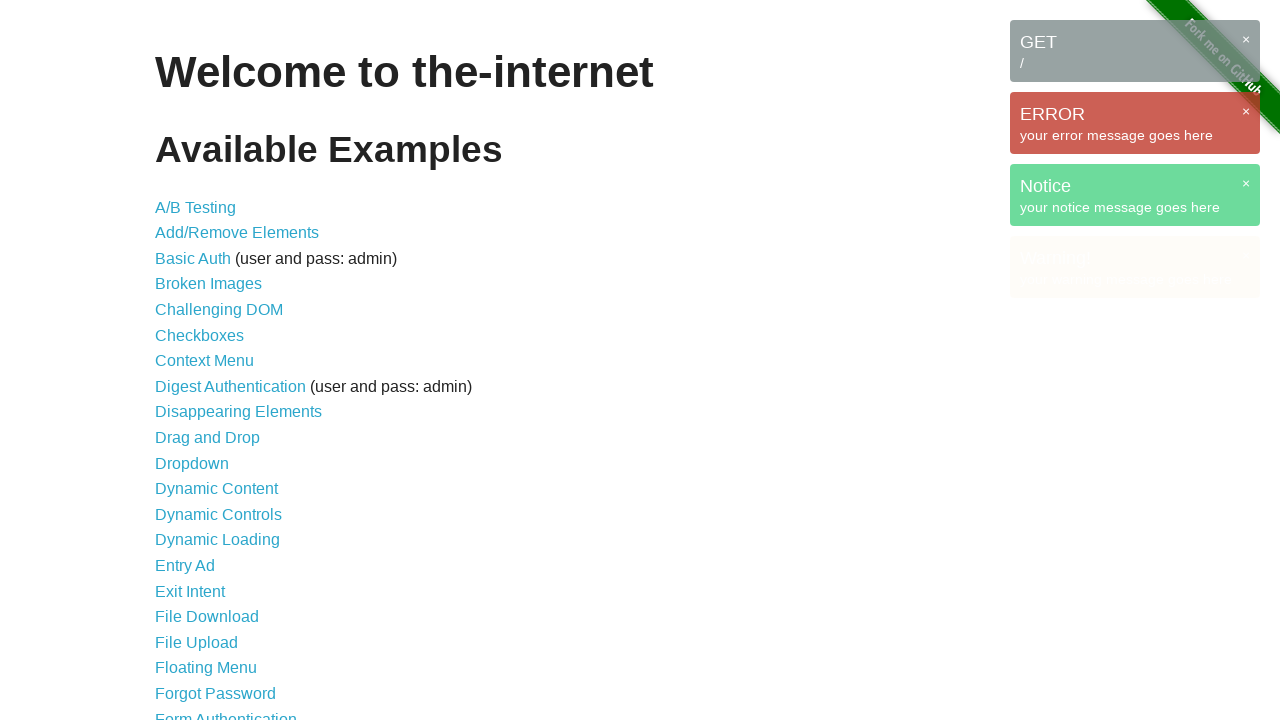

Waited 3 seconds to observe all notifications
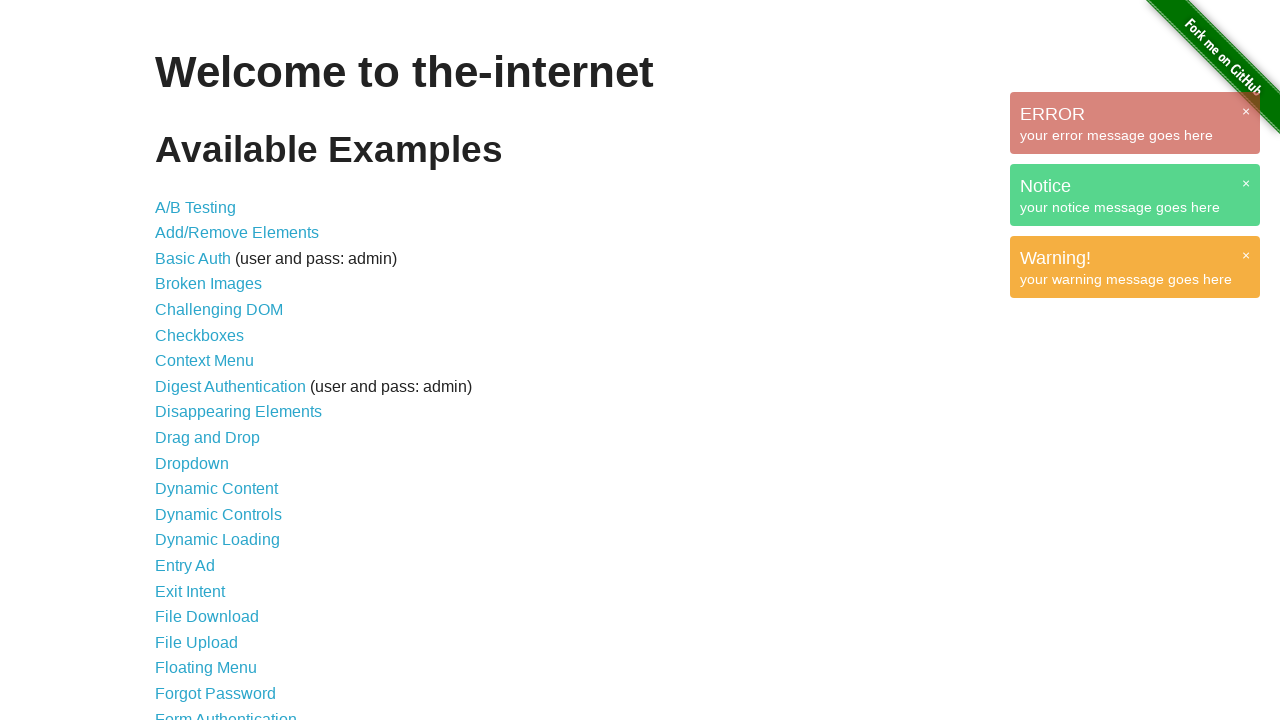

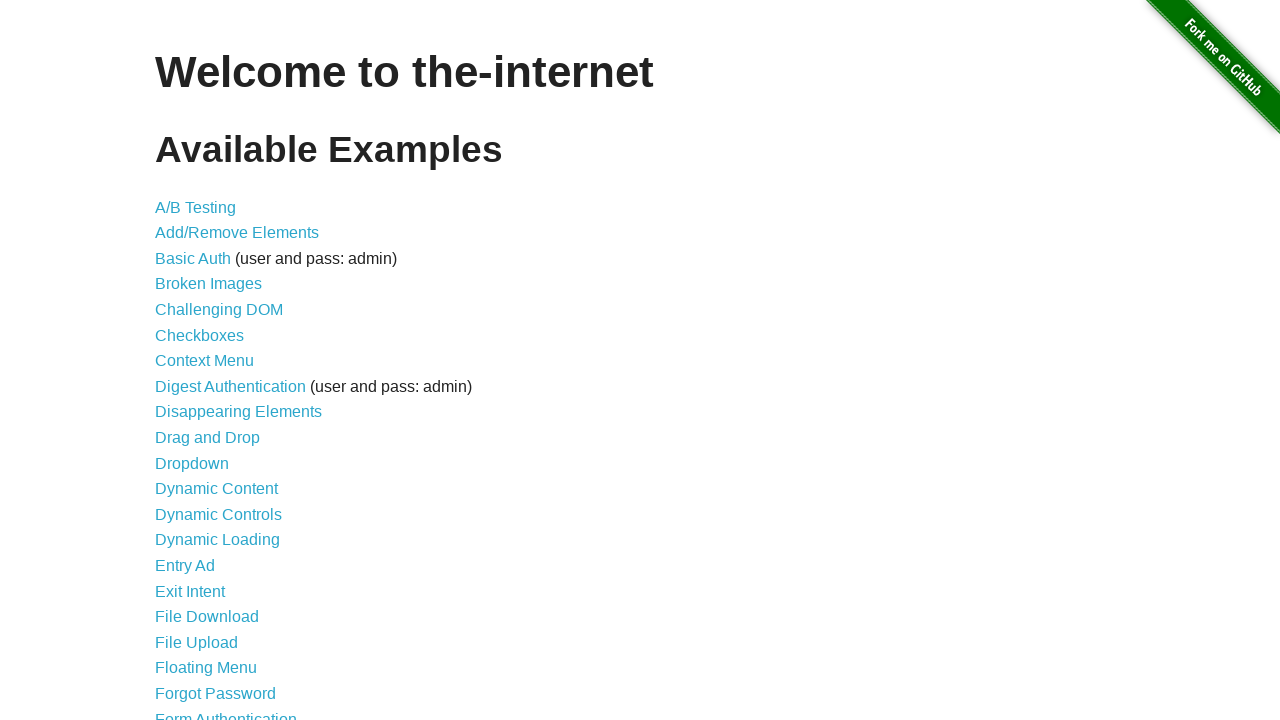